Tests dynamic loading where an element is not initially present in the DOM, clicking start and waiting for the element to appear with expected text

Starting URL: http://the-internet.herokuapp.com/dynamic_loading/2

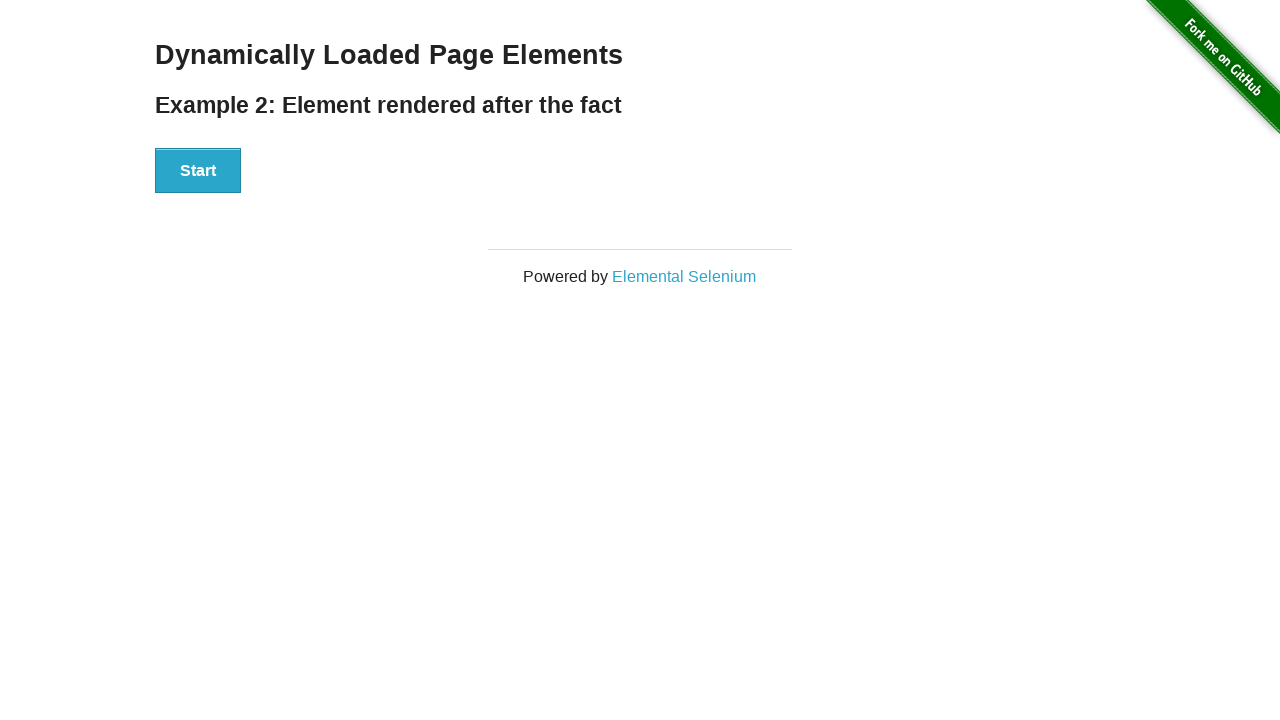

Clicked start button to trigger dynamic loading at (198, 171) on xpath=//div[@id='start']/button
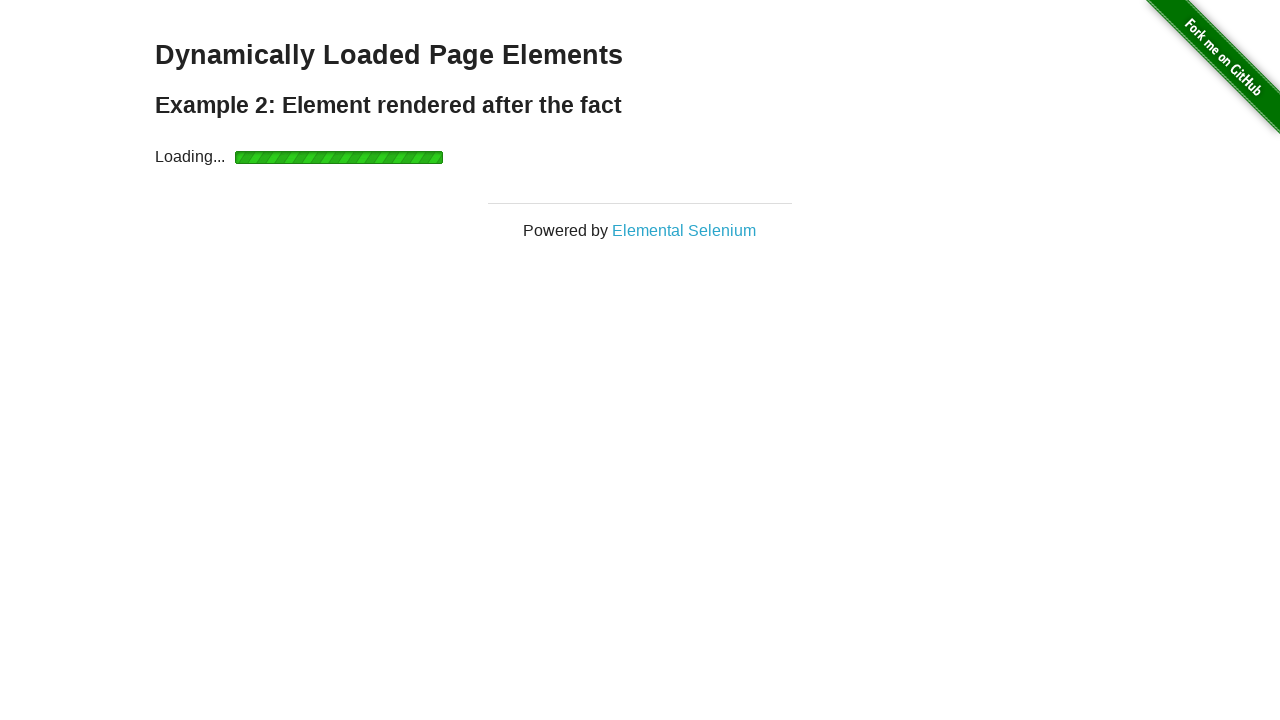

Waited for finish element to appear and become visible
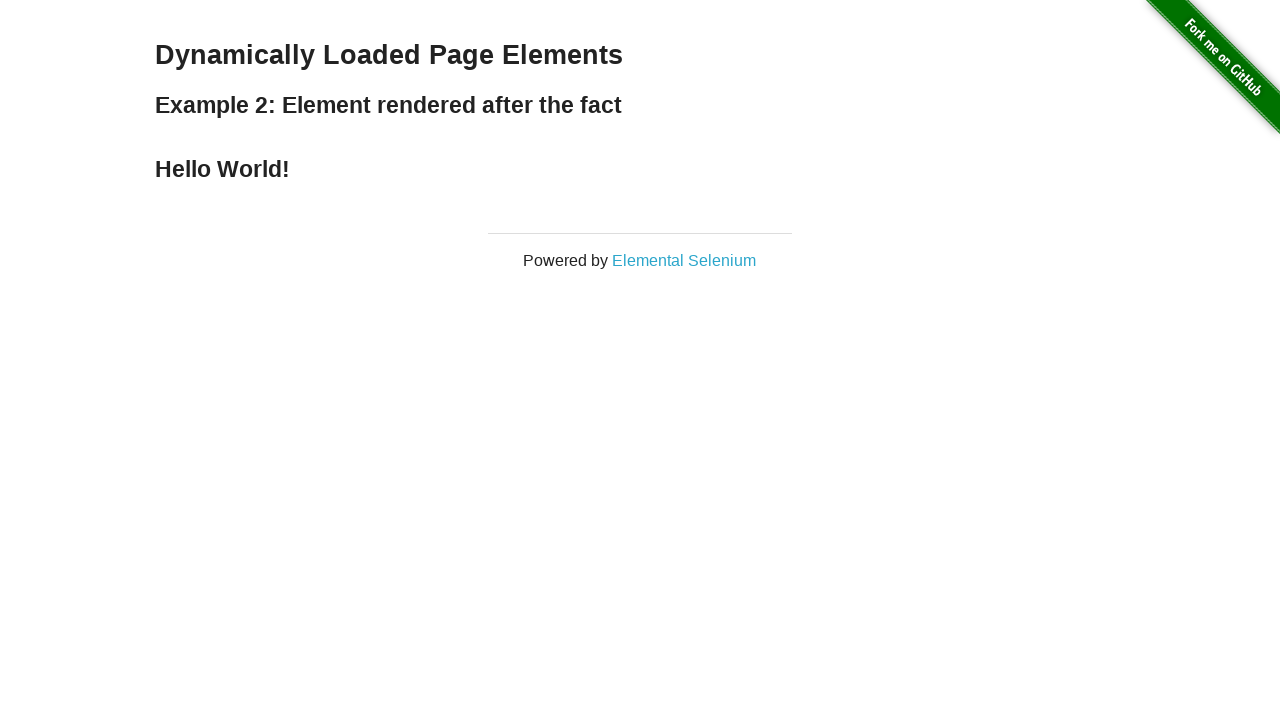

Located the finish element
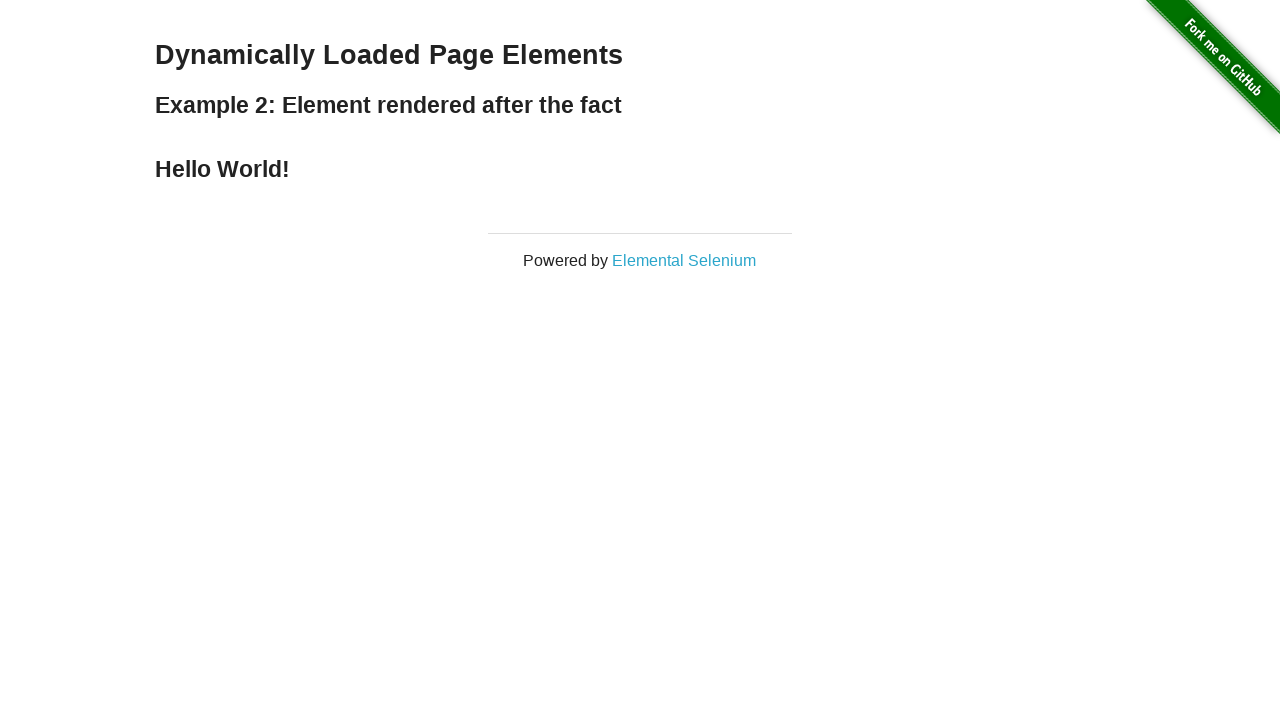

Verified finish element contains expected text 'Hello World!'
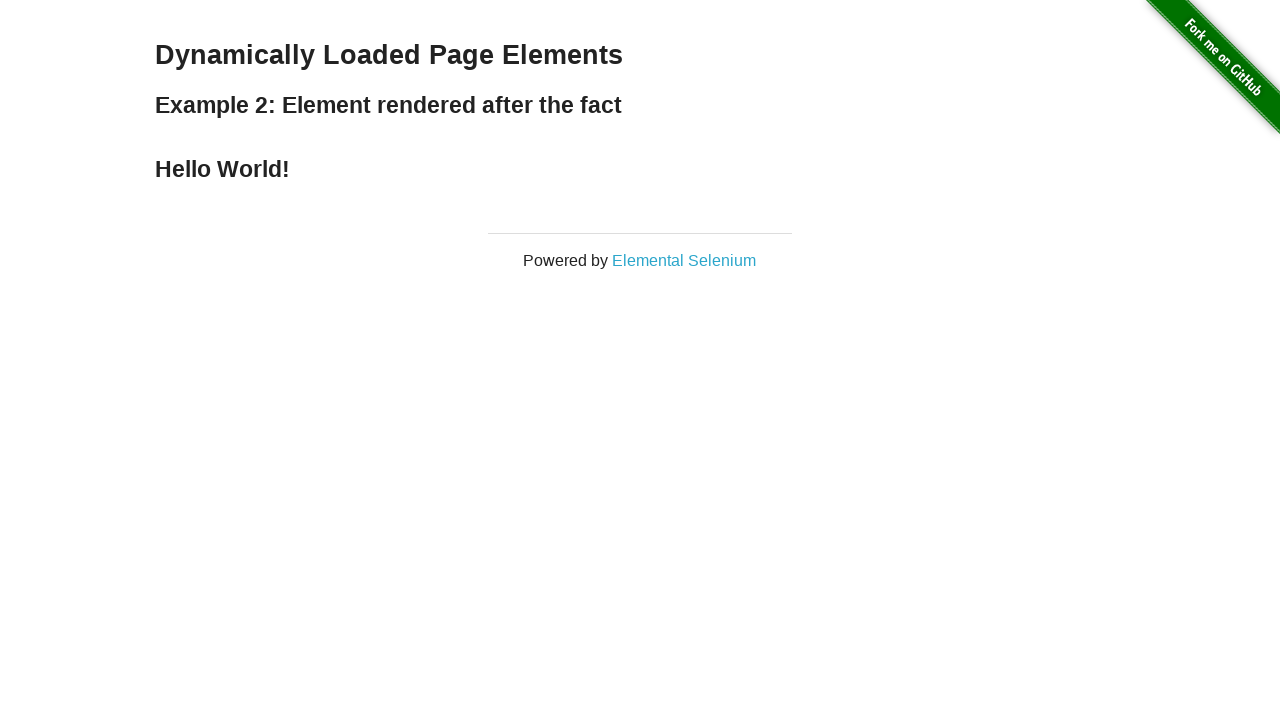

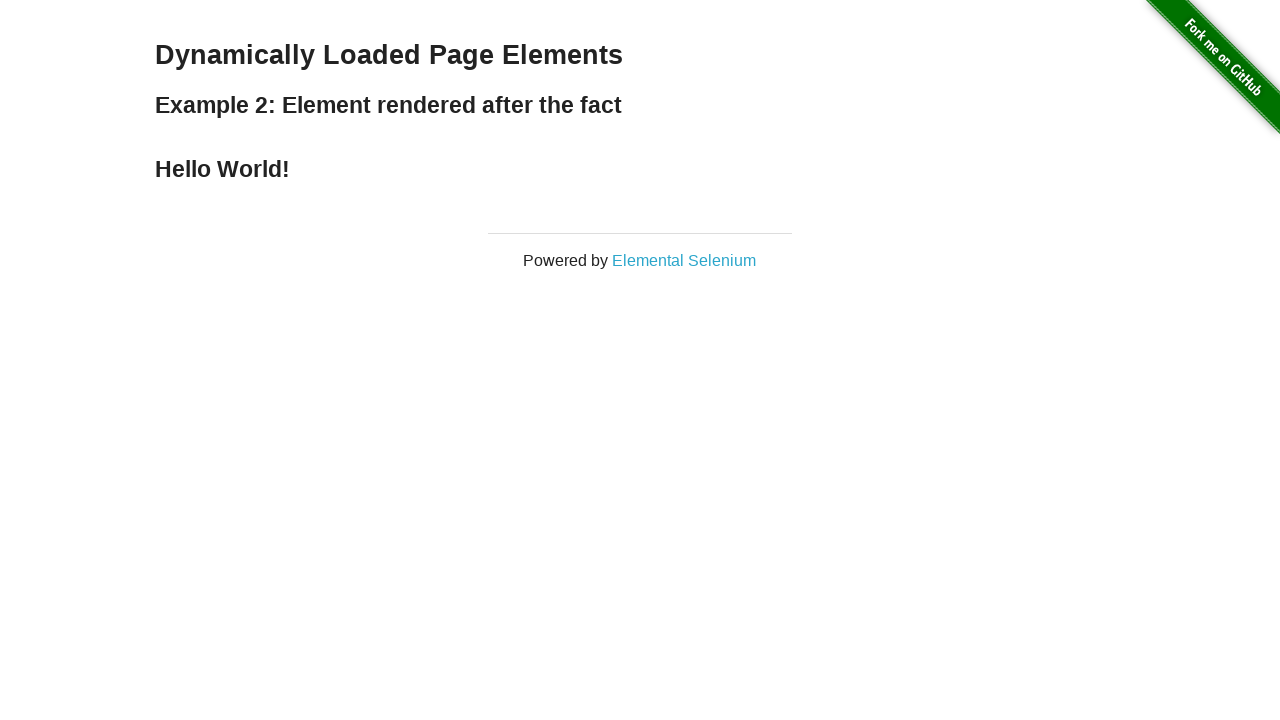